Tests an e-commerce site's complete purchase flow including product search, adding items to cart, placing an order, and selecting delivery country

Starting URL: https://rahulshettyacademy.com/seleniumPractise/#/

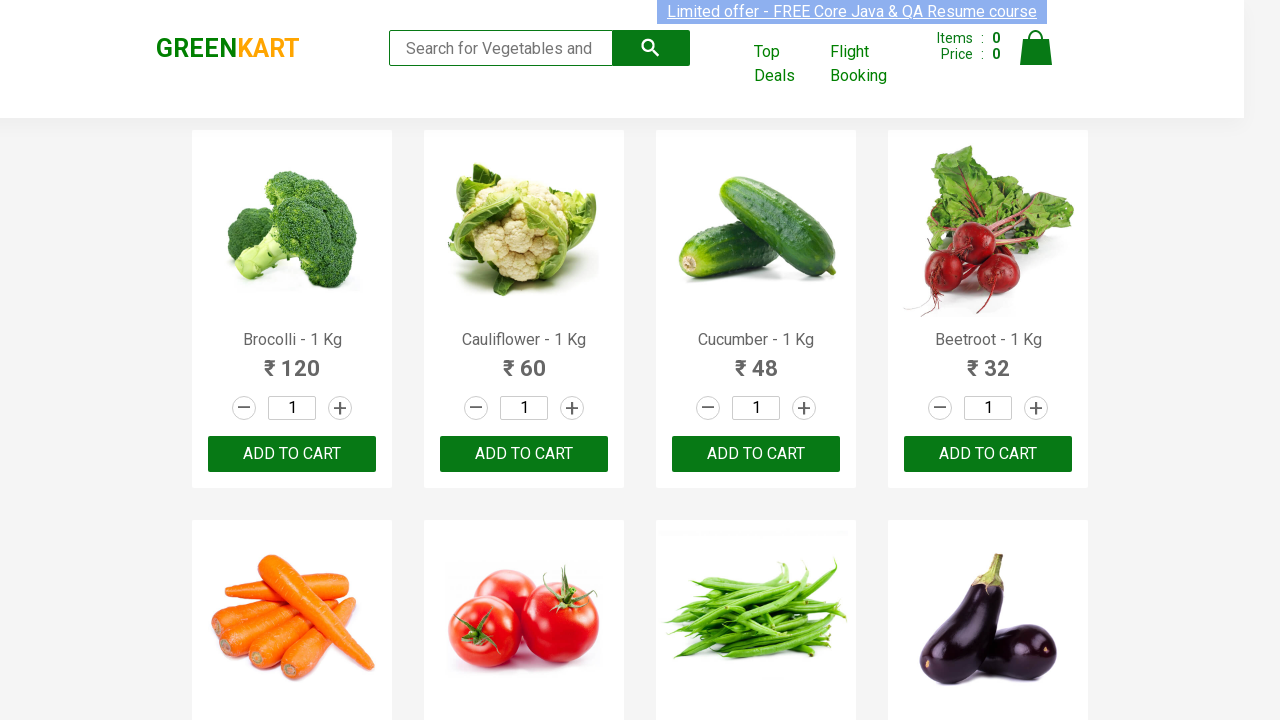

Filled search field with 'ca' to find products on .search-keyword
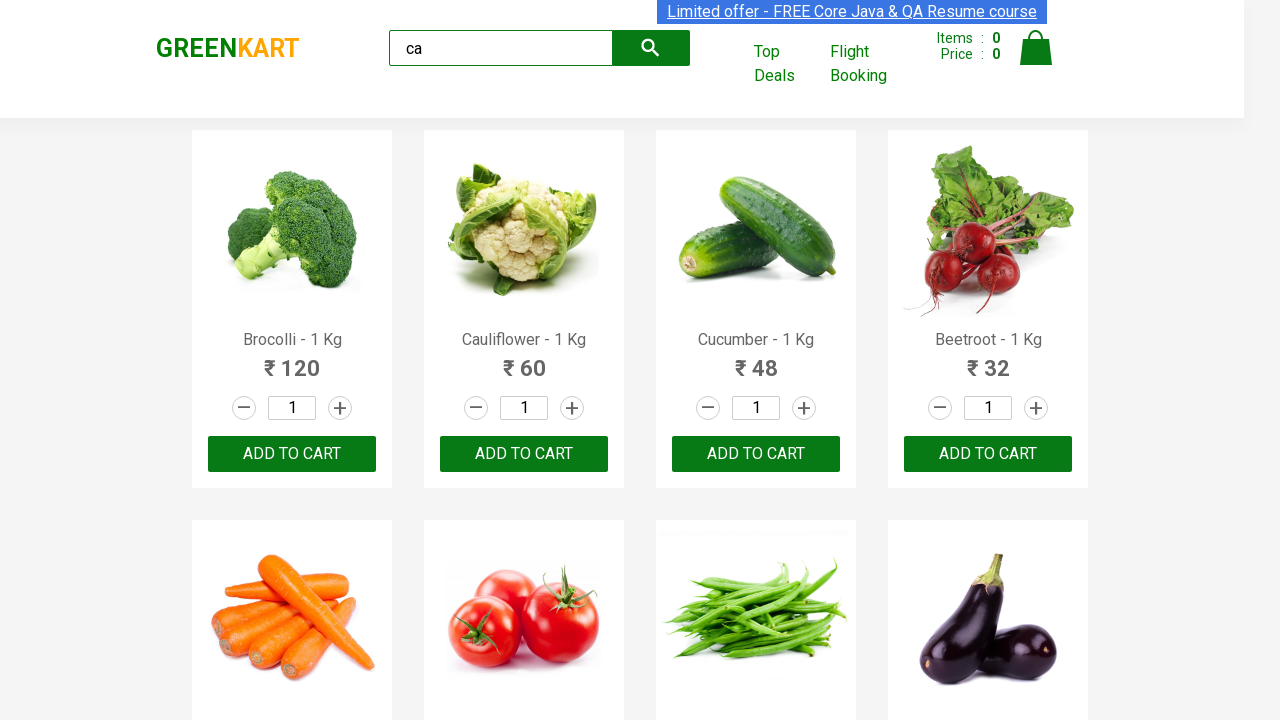

Clicked search button to execute search at (651, 48) on .search-button
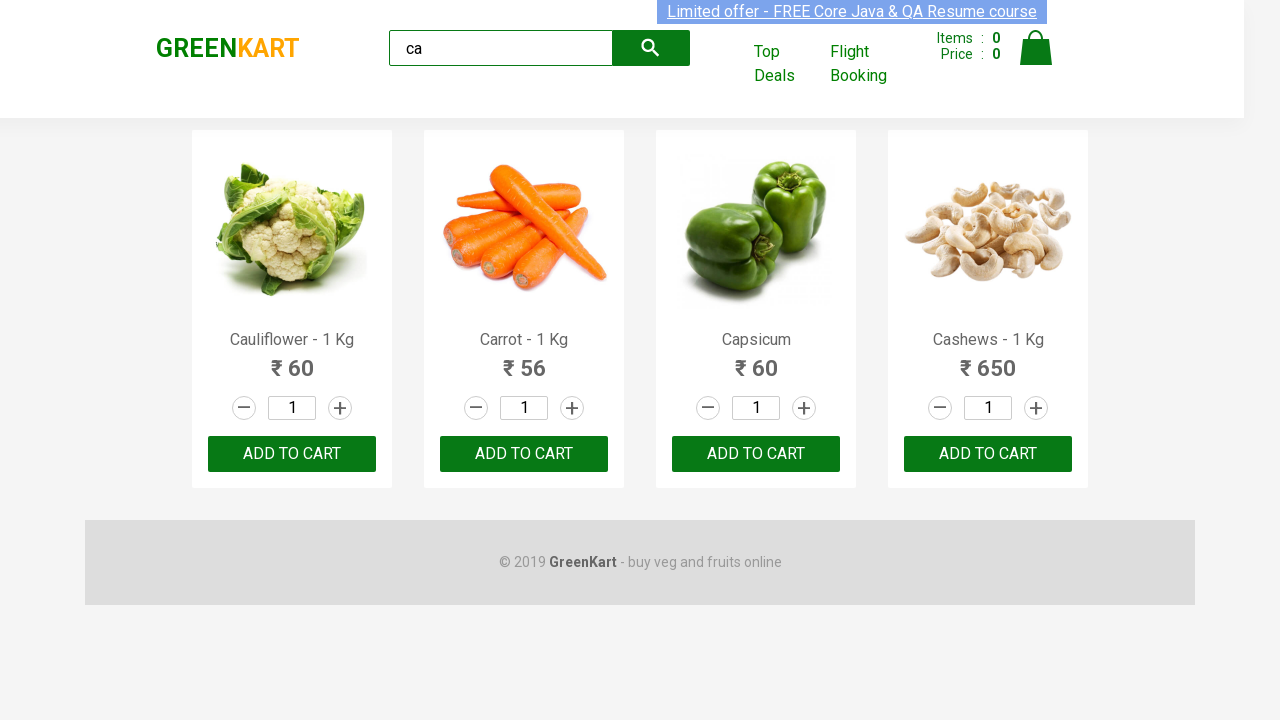

Search results loaded with product names
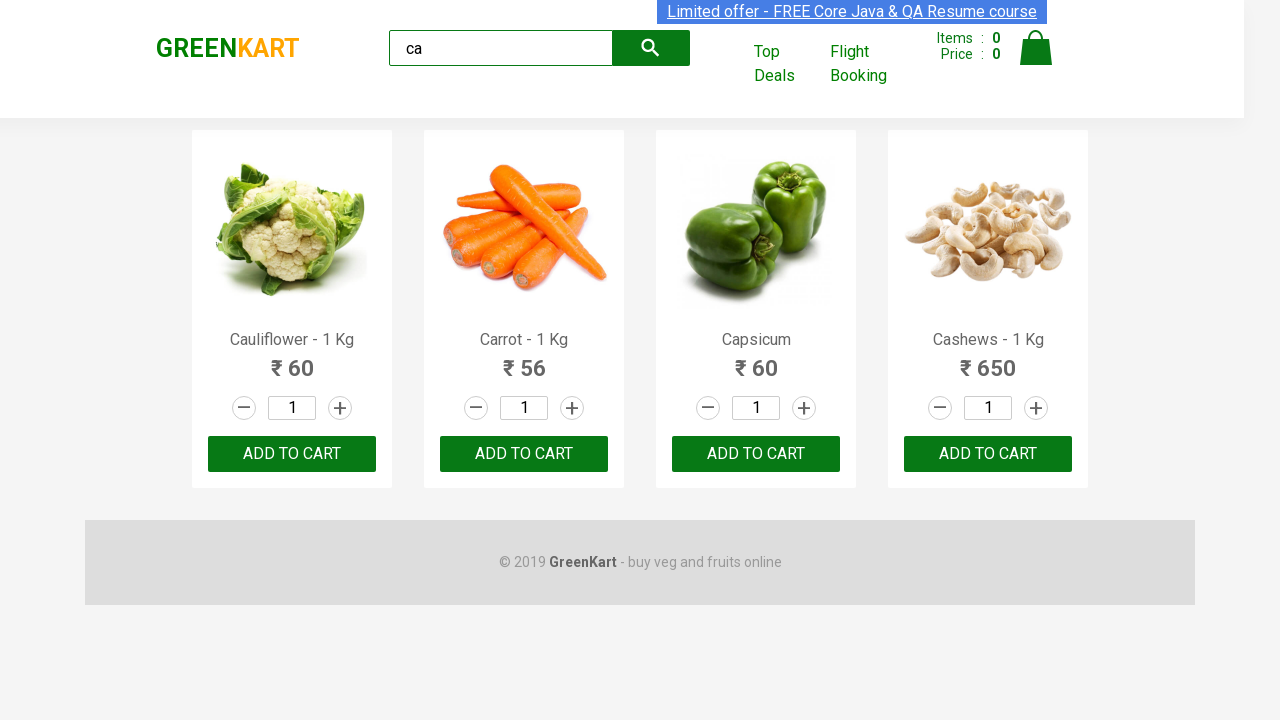

Found and clicked 'Add to Cart' button for Carrot product at (524, 454) on .product-action button >> nth=1
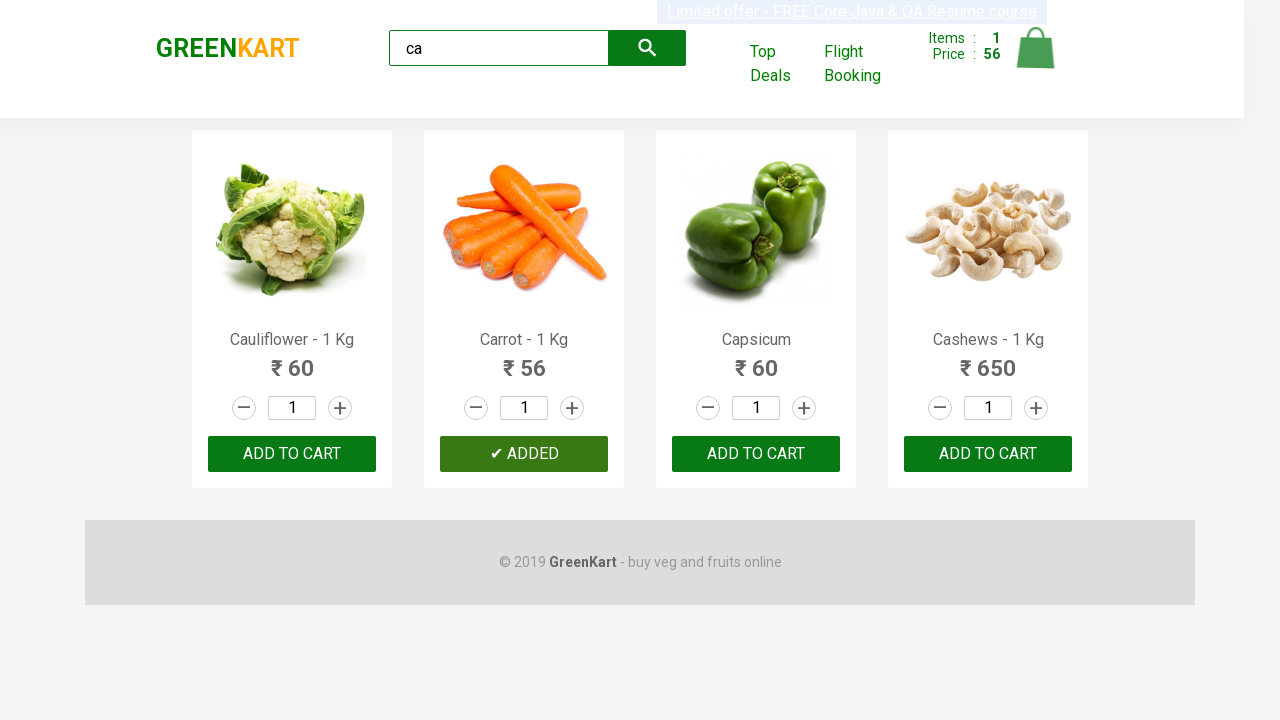

Clicked Cart icon to navigate to shopping cart at (1036, 48) on img[alt="Cart"]
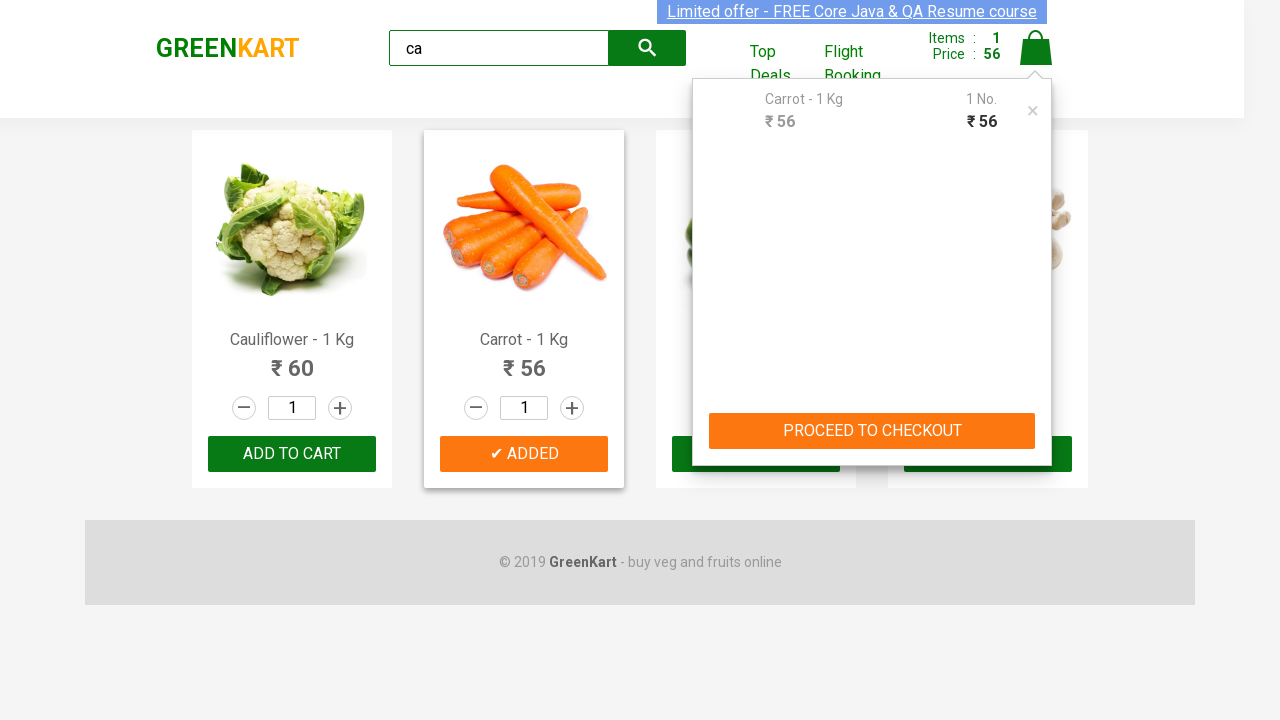

Clicked action button to proceed to checkout at (872, 431) on .action-block button >> nth=0
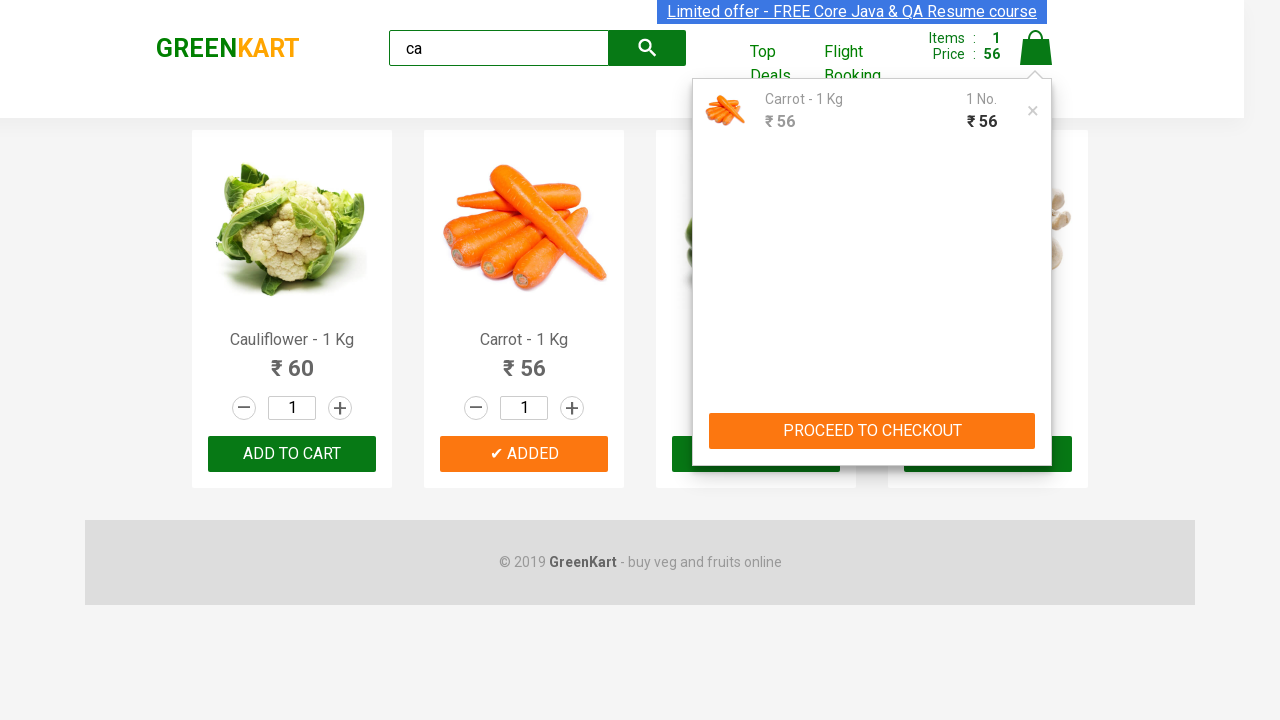

Clicked 'Place Order' button at (1036, 420) on internal:text="Place Order"i
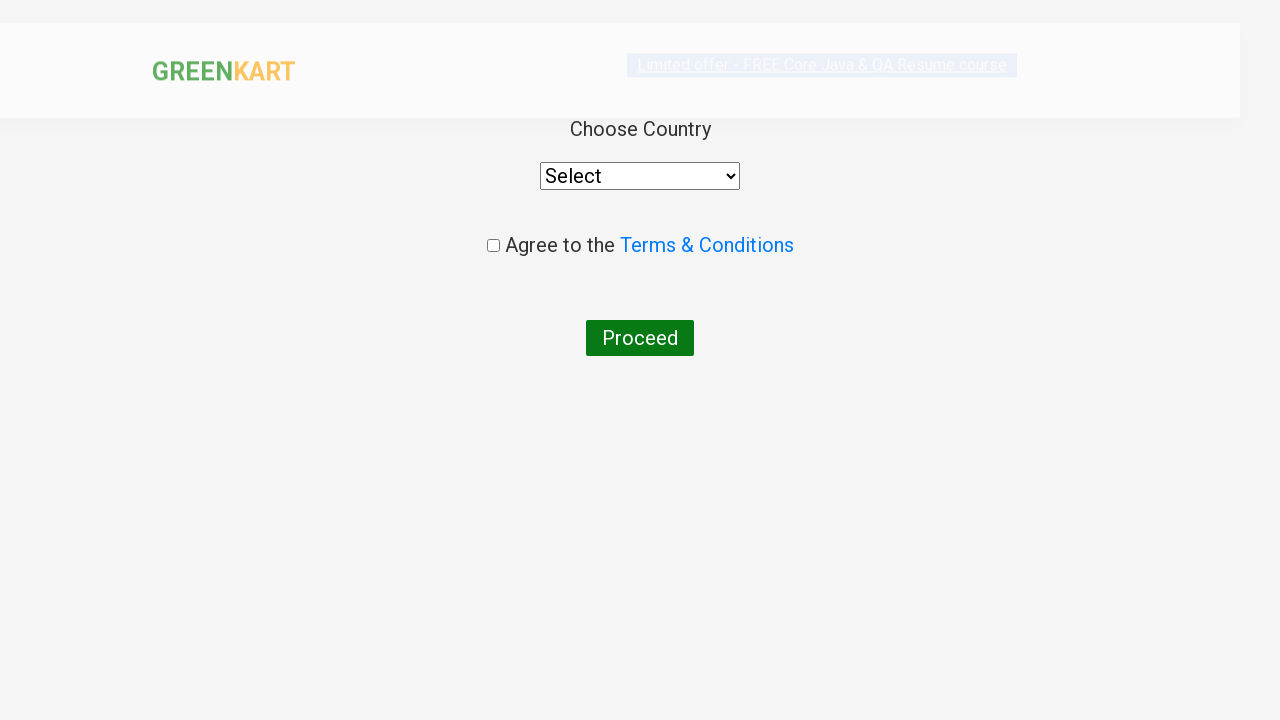

Selected 'India' as delivery country on select
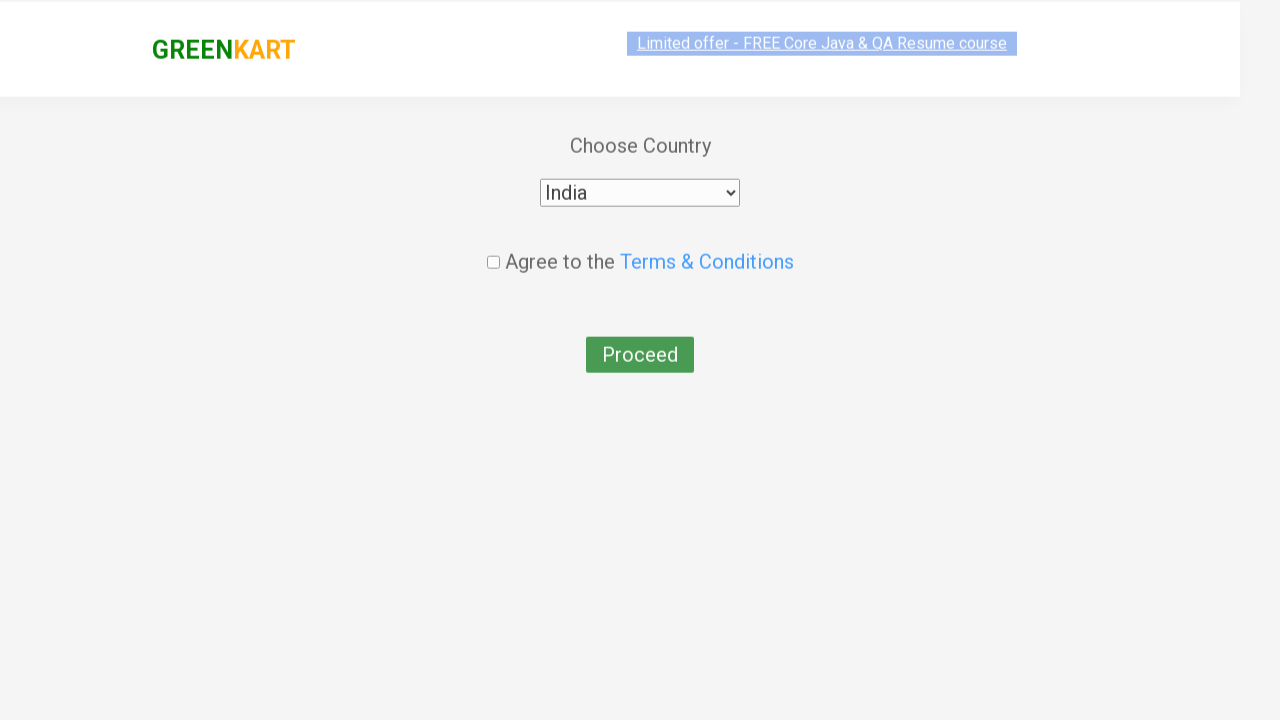

Checked the agreement checkbox at (493, 246) on .chkAgree
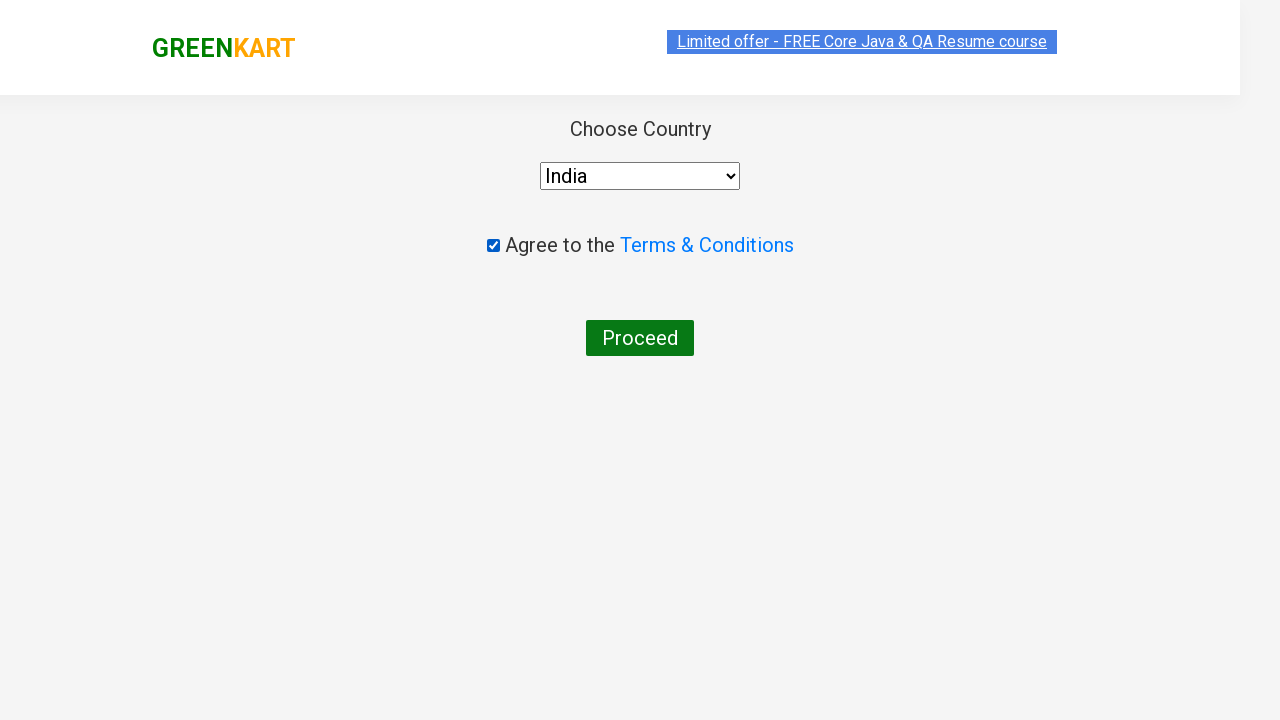

Clicked 'Proceed' button to finalize order at (640, 338) on button:has-text("Proceed")
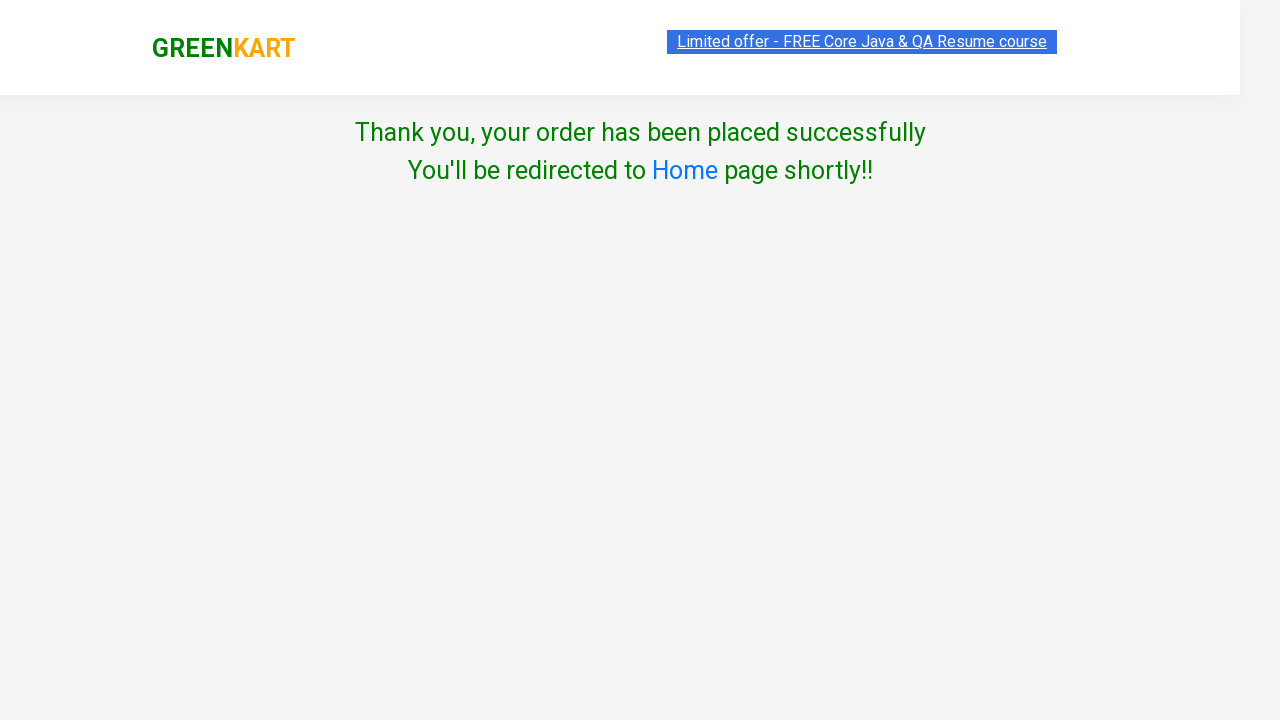

Order placed successfully - confirmation message displayed
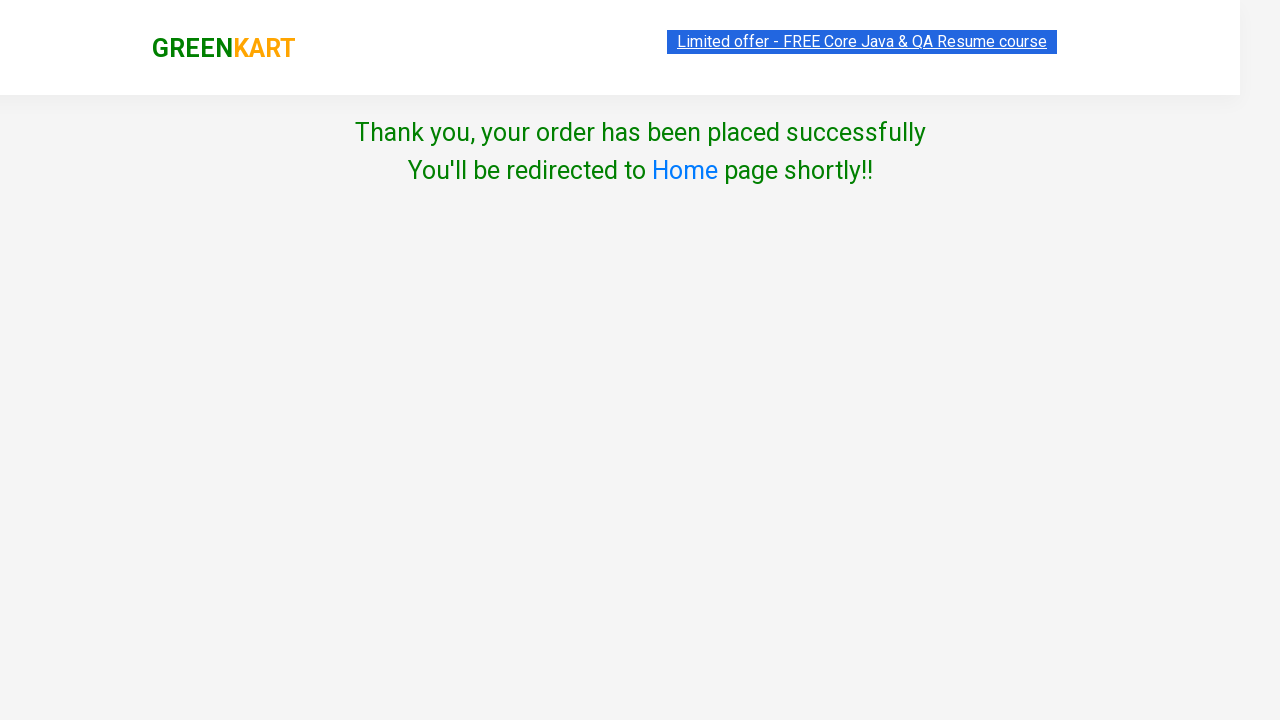

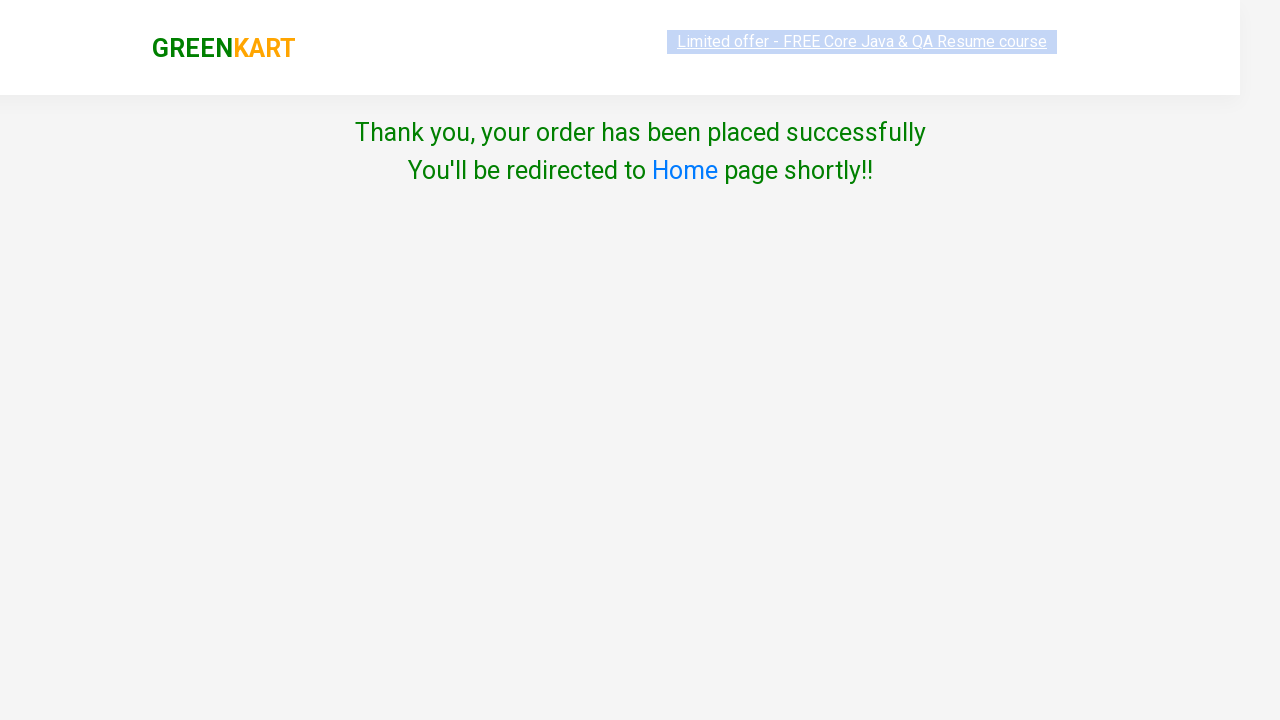